Tests basic browser navigation functionality on Trello homepage by navigating to the page, going back, forward, and refreshing the page.

Starting URL: https://trello.com/

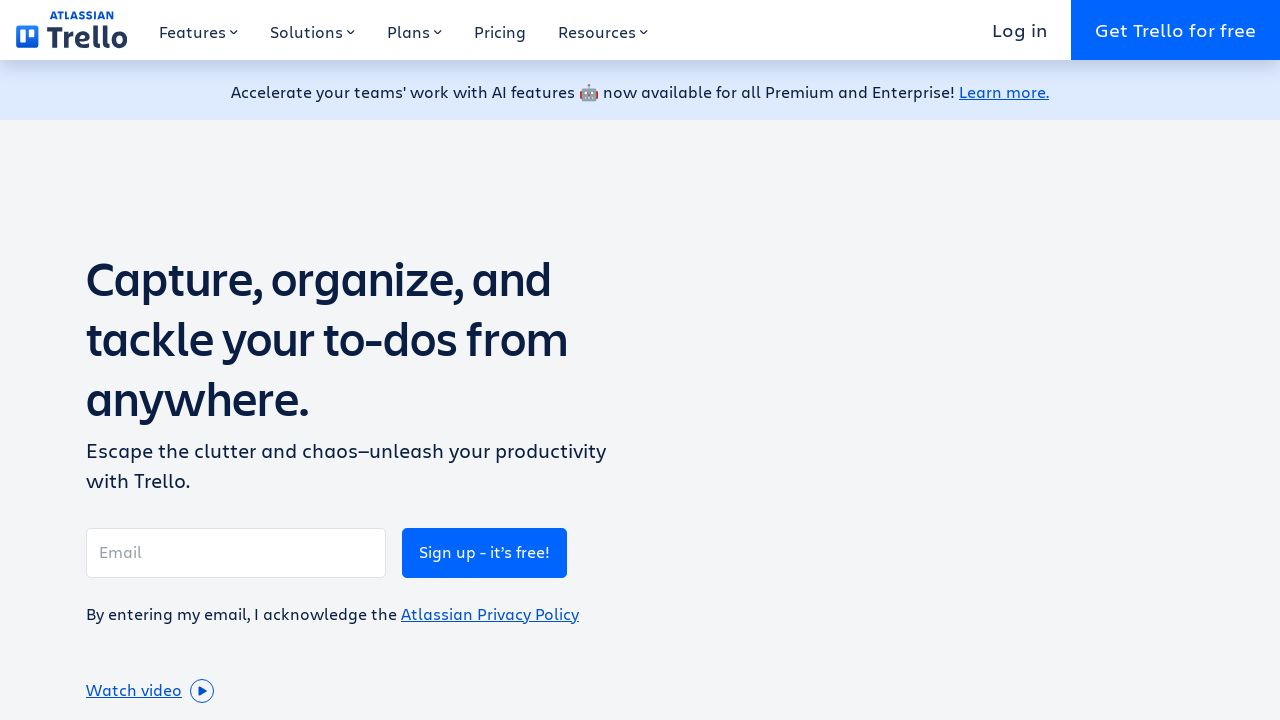

Navigated to Trello homepage
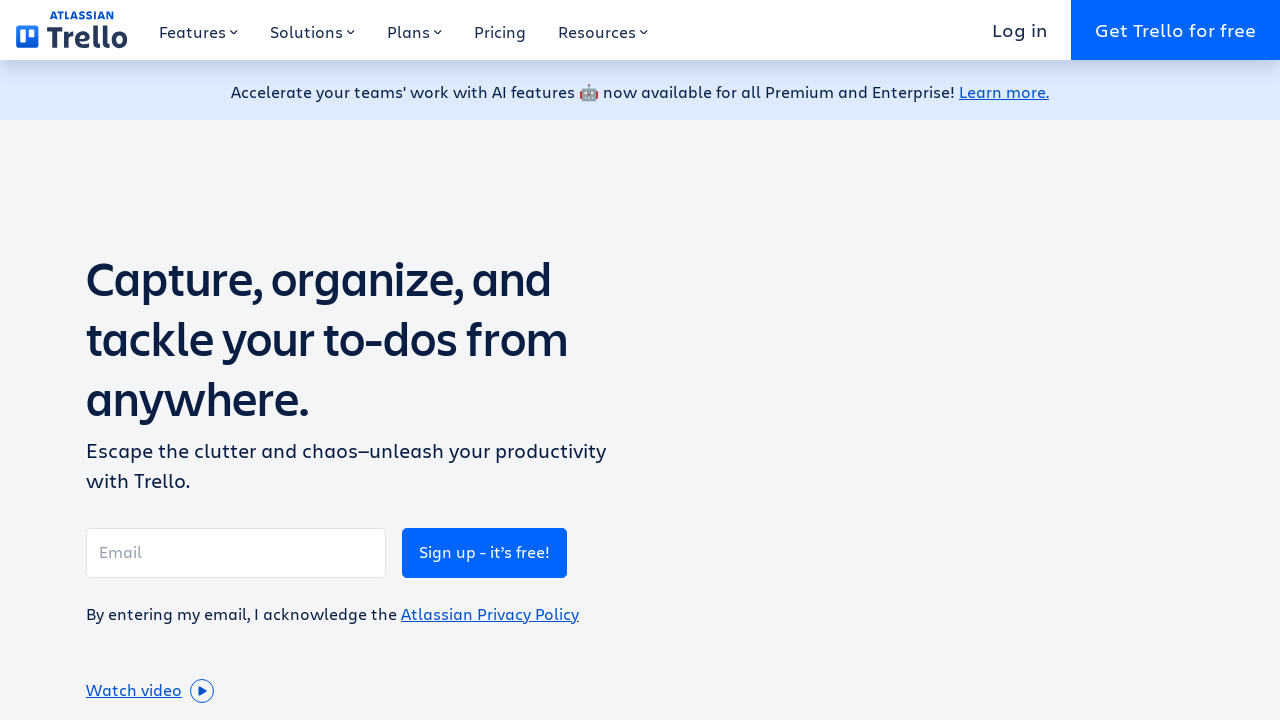

Navigated back from Trello homepage
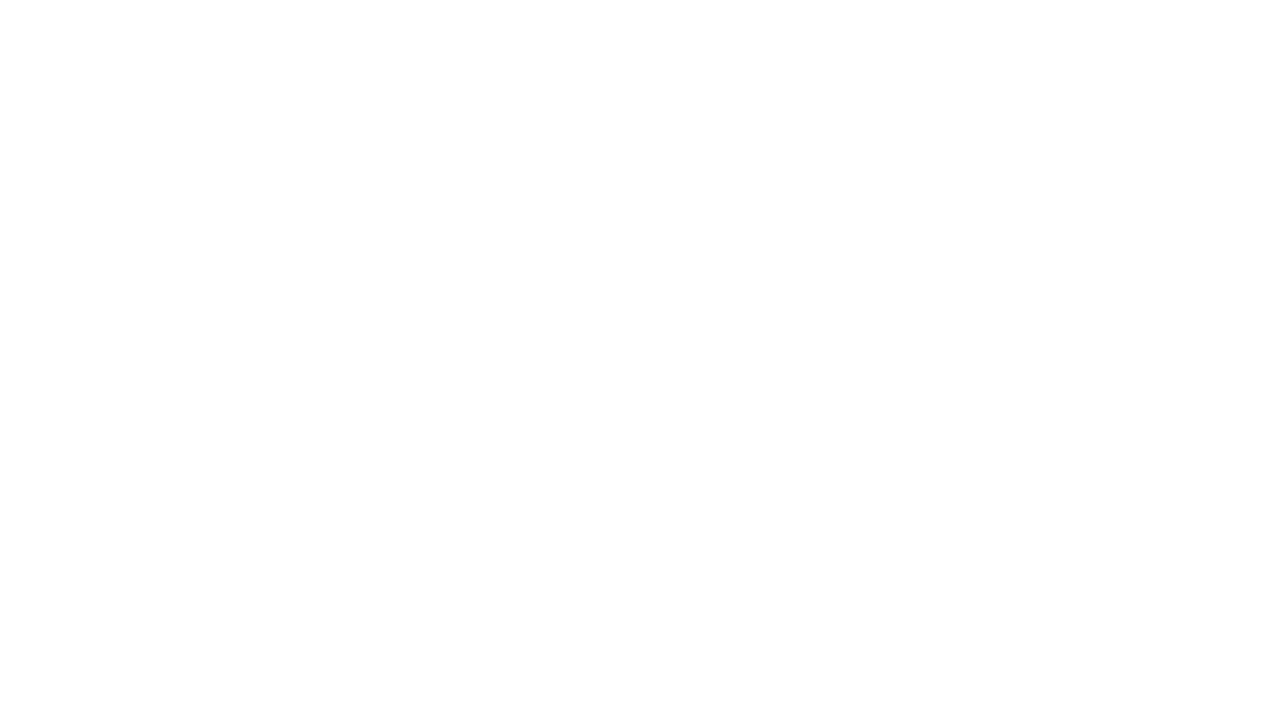

Navigated forward to Trello homepage
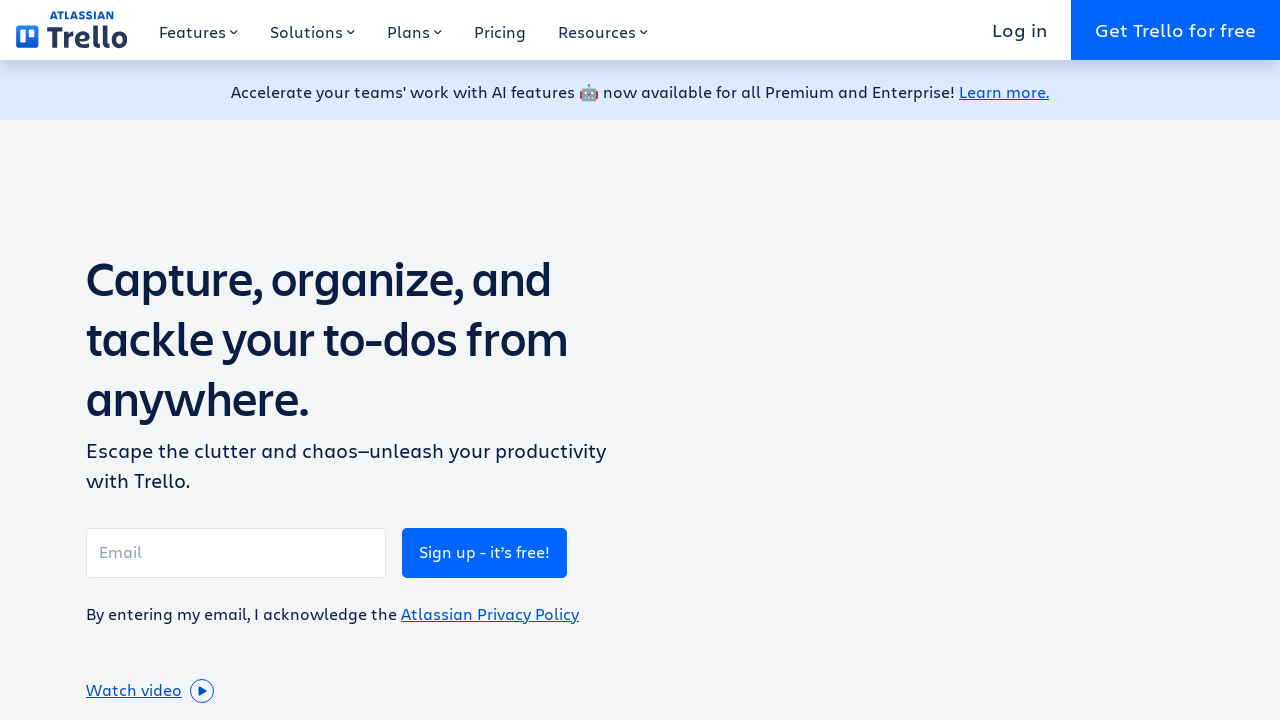

Refreshed the Trello homepage
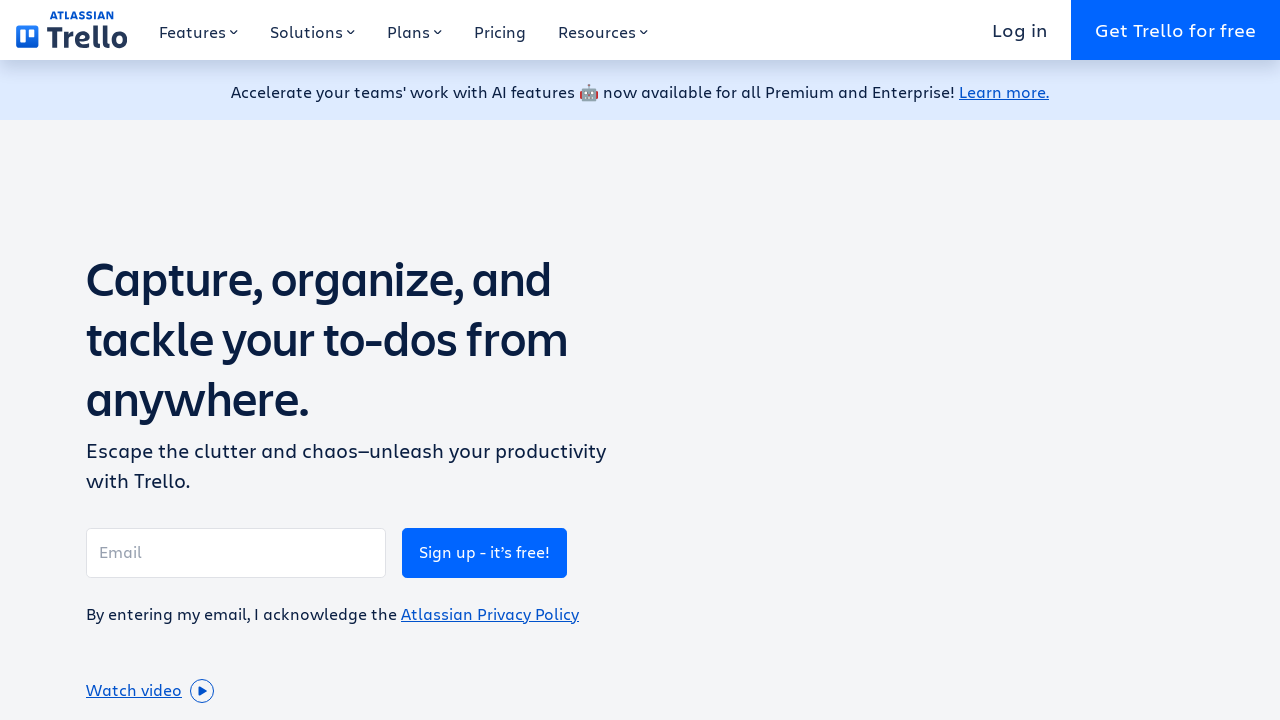

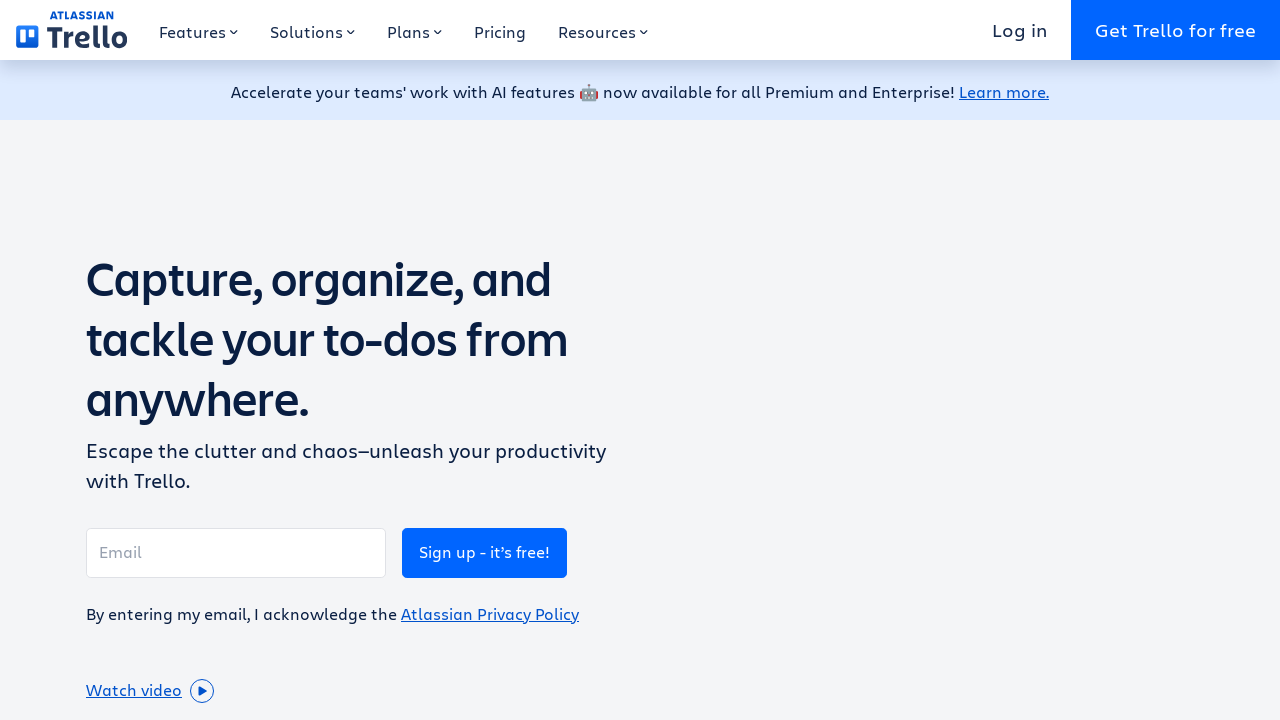